Tests favoriting a book by clicking the star icon, then navigating to "my books" to verify the book appears there

Starting URL: https://tap-ht24-testverktyg.github.io/exam-template/

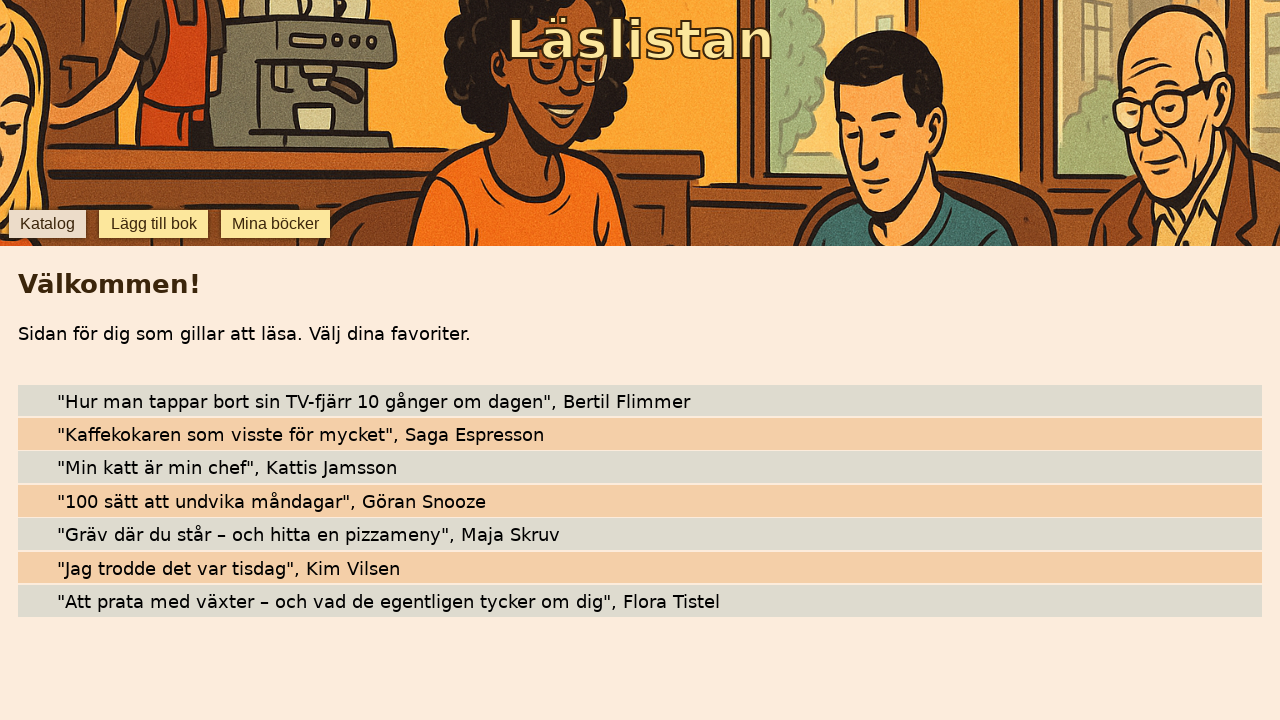

Clicked the star icon to favorite 'Hur man tappar bort sin TV-fjärr 10 gånger om dagen' at (40, 400) on [data-testid="star-Hur man tappar bort sin TV-fjärr 10 gånger om dagen"]
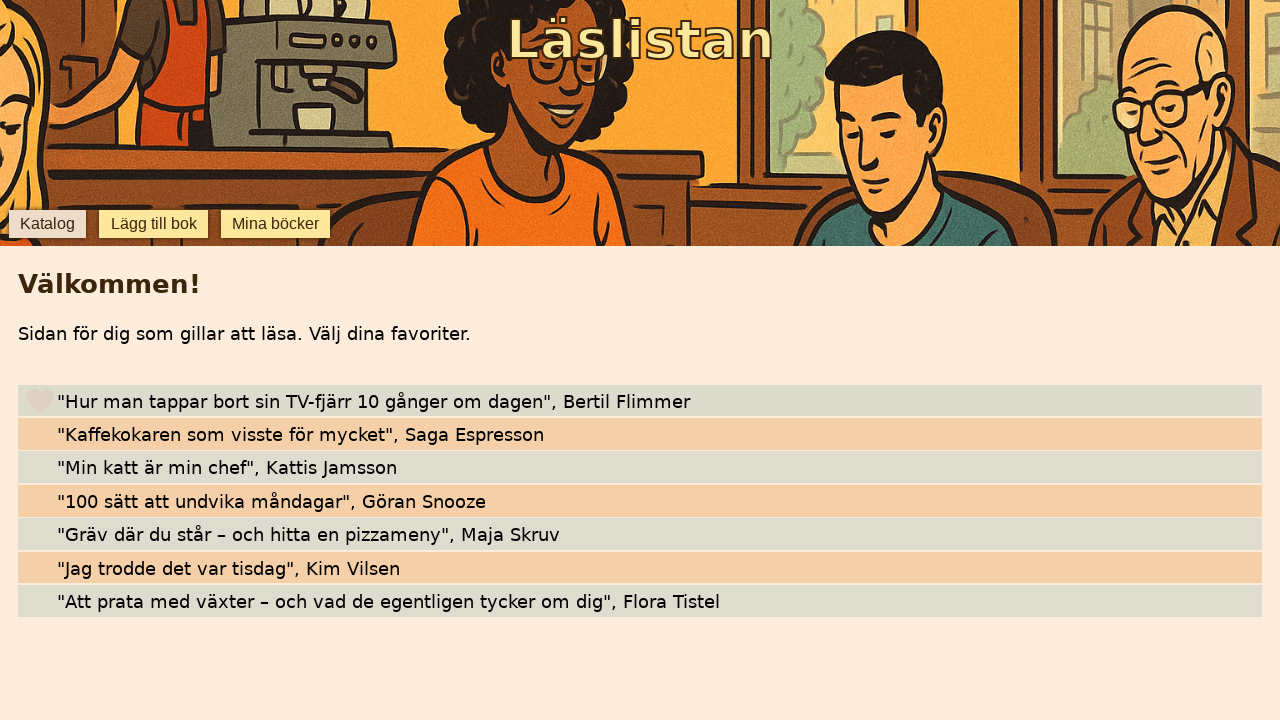

Clicked 'mina böcker' button to navigate to my books section at (276, 224) on internal:role=button[name="mina böcker"i]
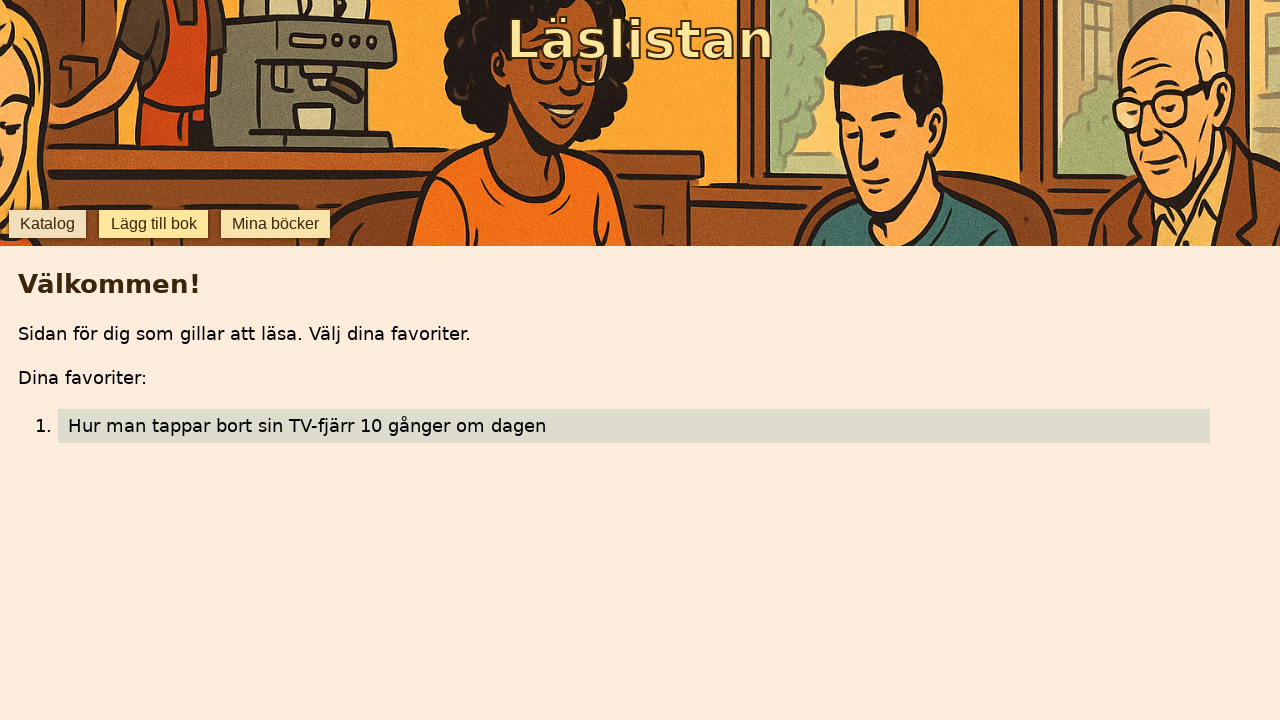

Verified that the favorited book 'Hur man tappar bort sin TV-fjärr 10 gånger om dagen' is visible in my books
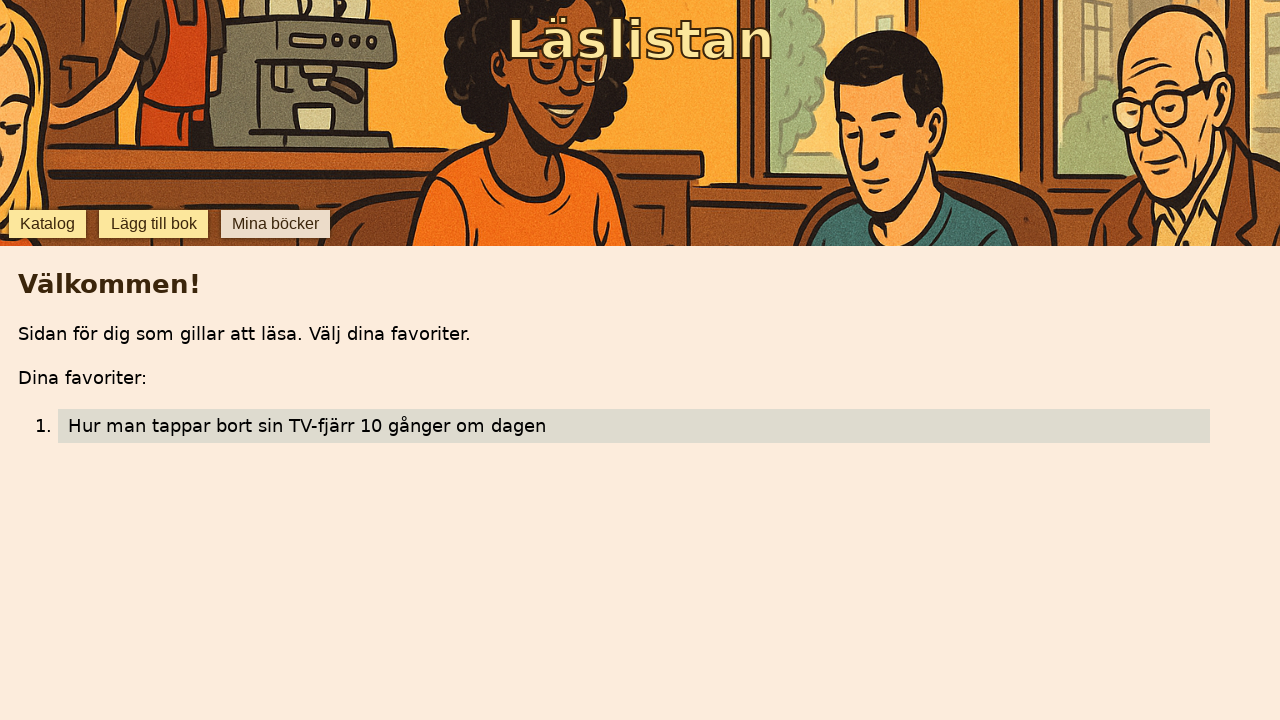

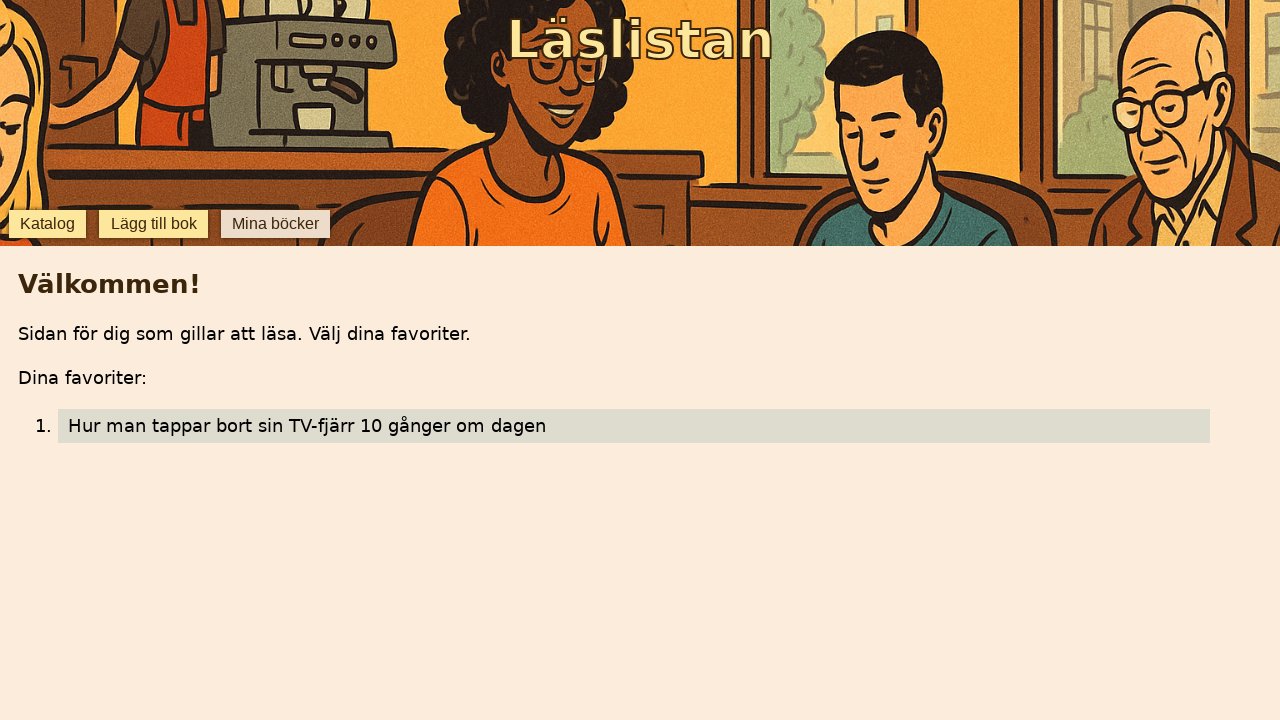